Tests drag and drop functionality on jQuery UI demo page by dragging an element and dropping it onto a target area

Starting URL: https://jqueryui.com/droppable/

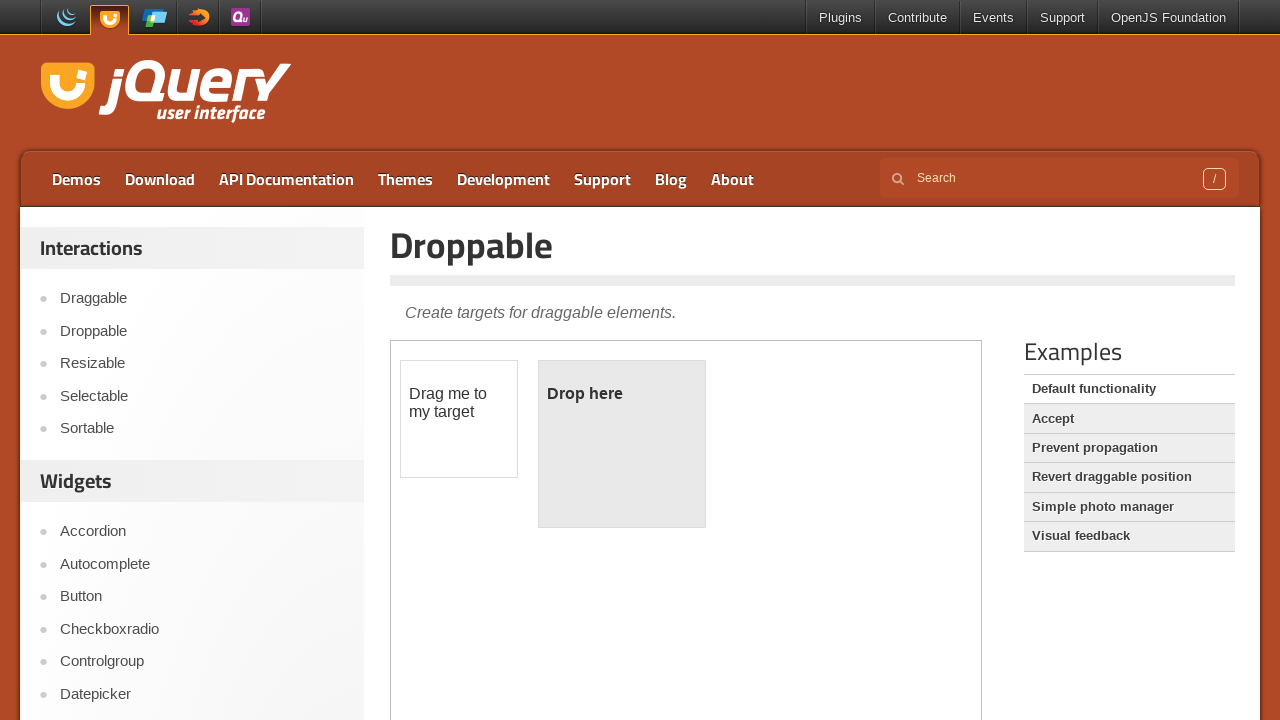

Waited for draggable element to load in iframe
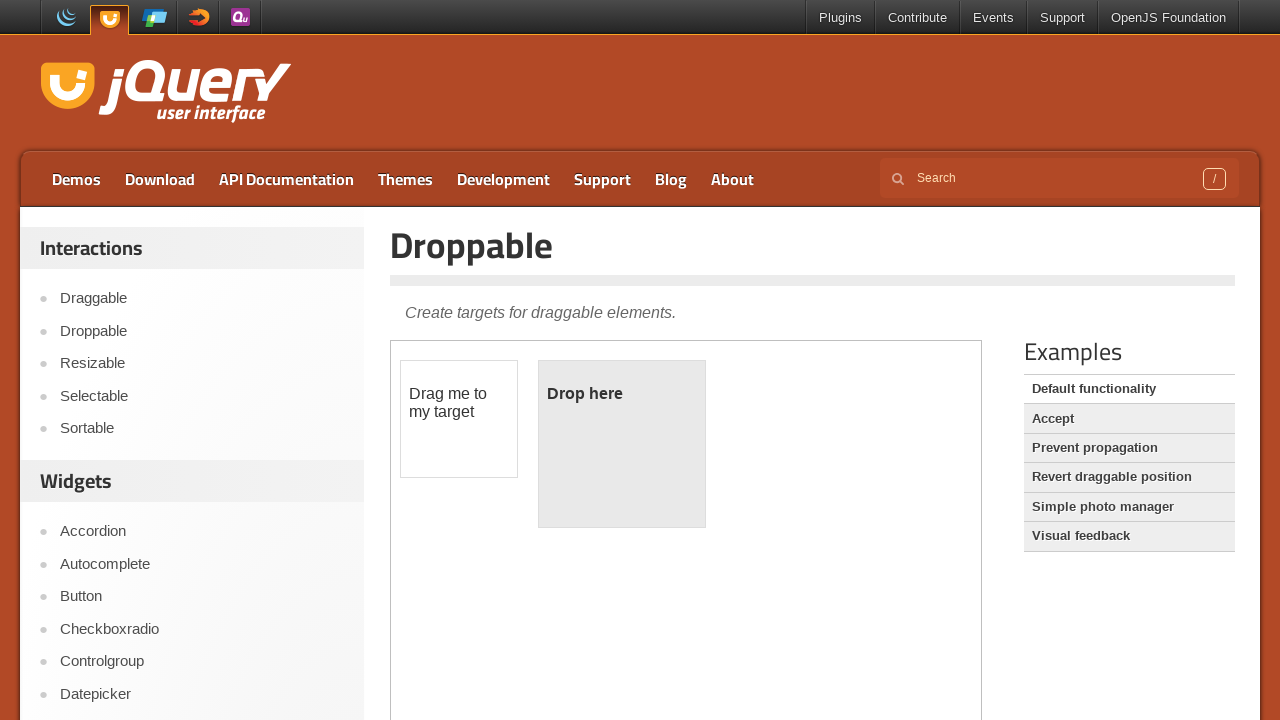

Retrieved first iframe frame
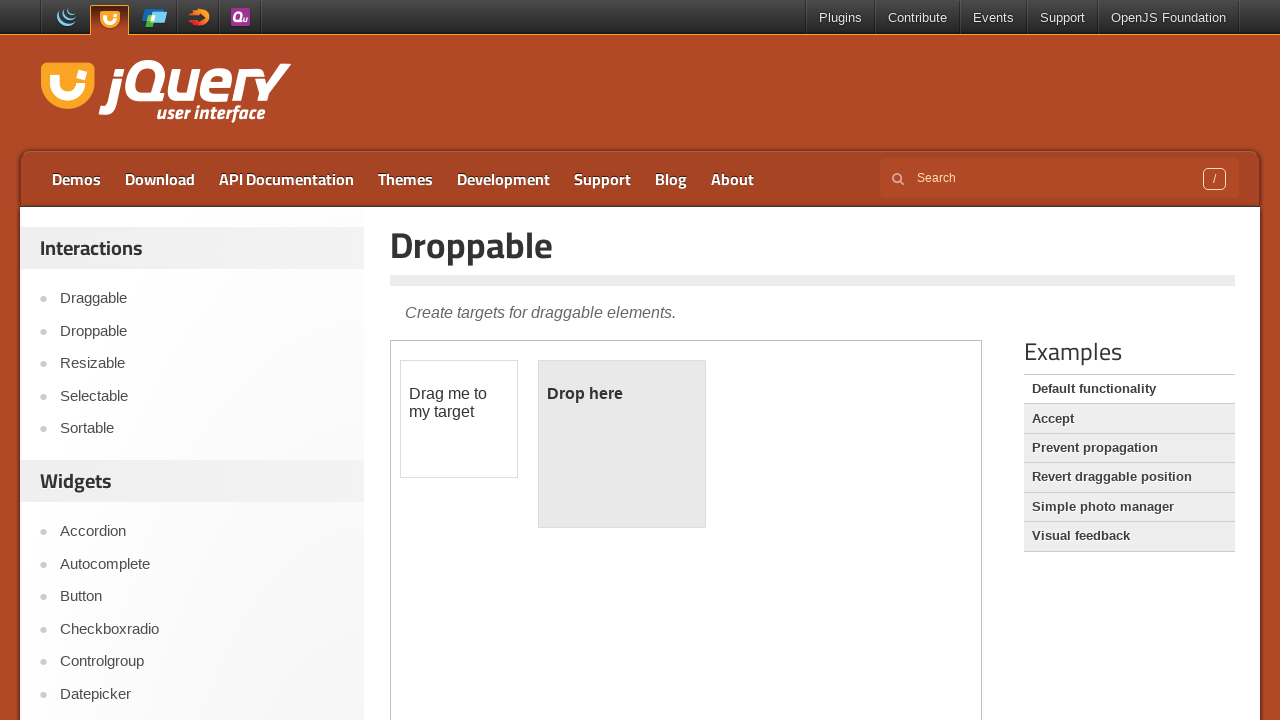

Located draggable element with id 'draggable'
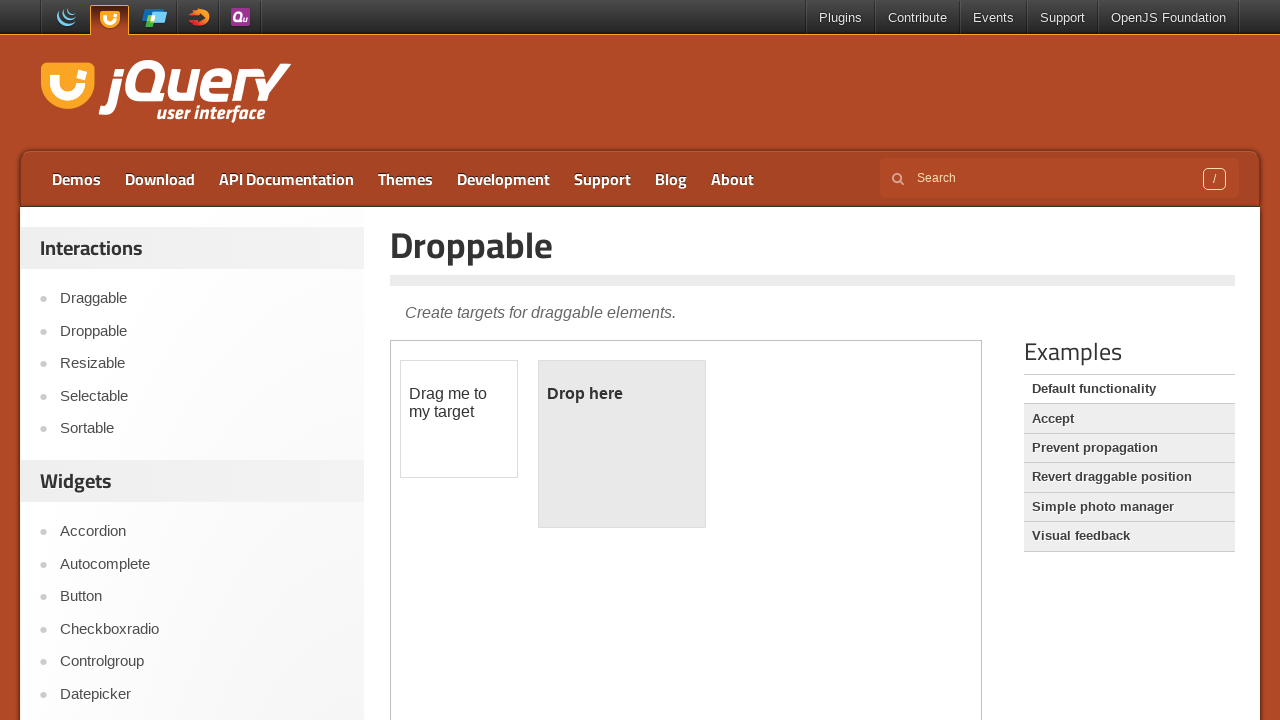

Located droppable target element with id 'droppable'
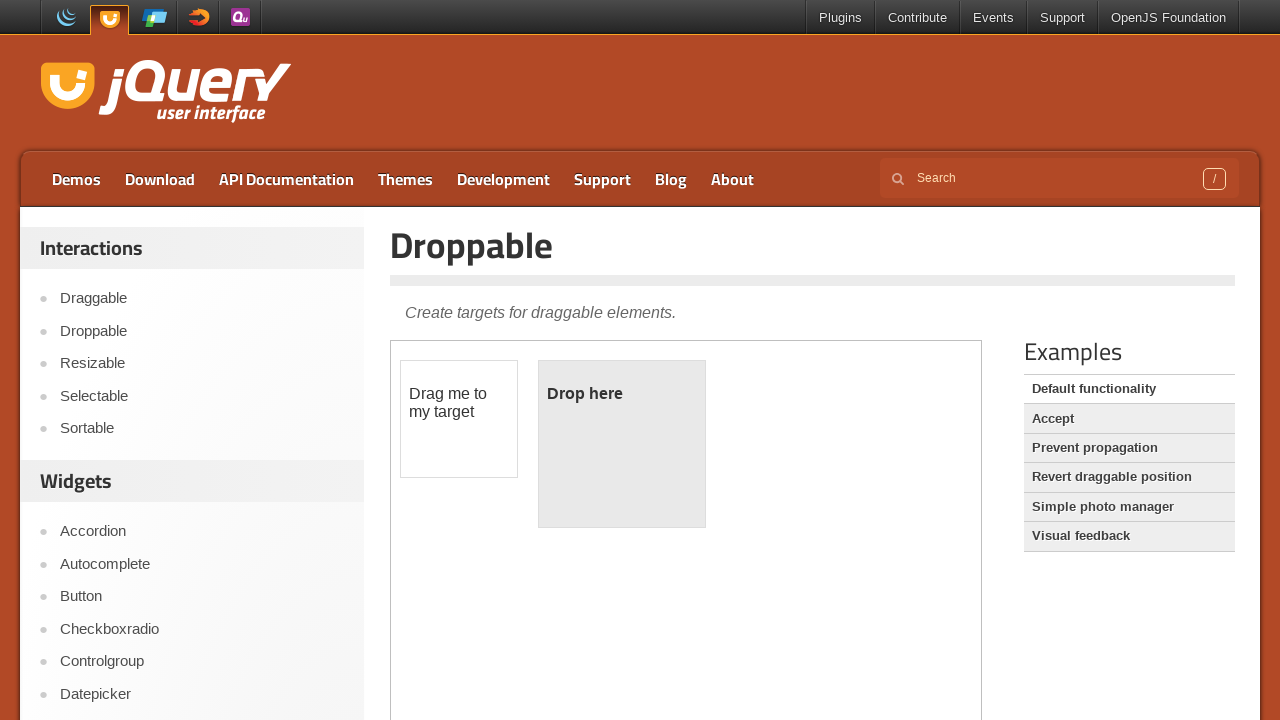

Performed drag and drop operation from draggable to droppable element at (622, 444)
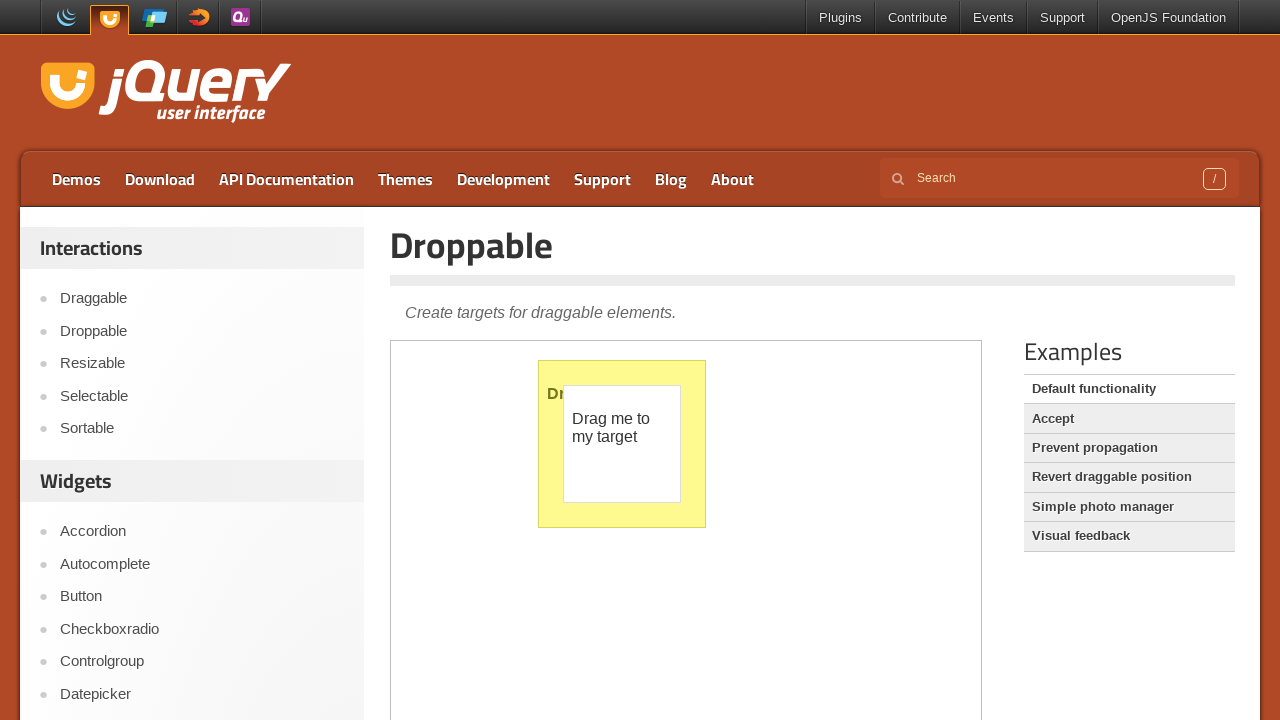

Reloaded the page
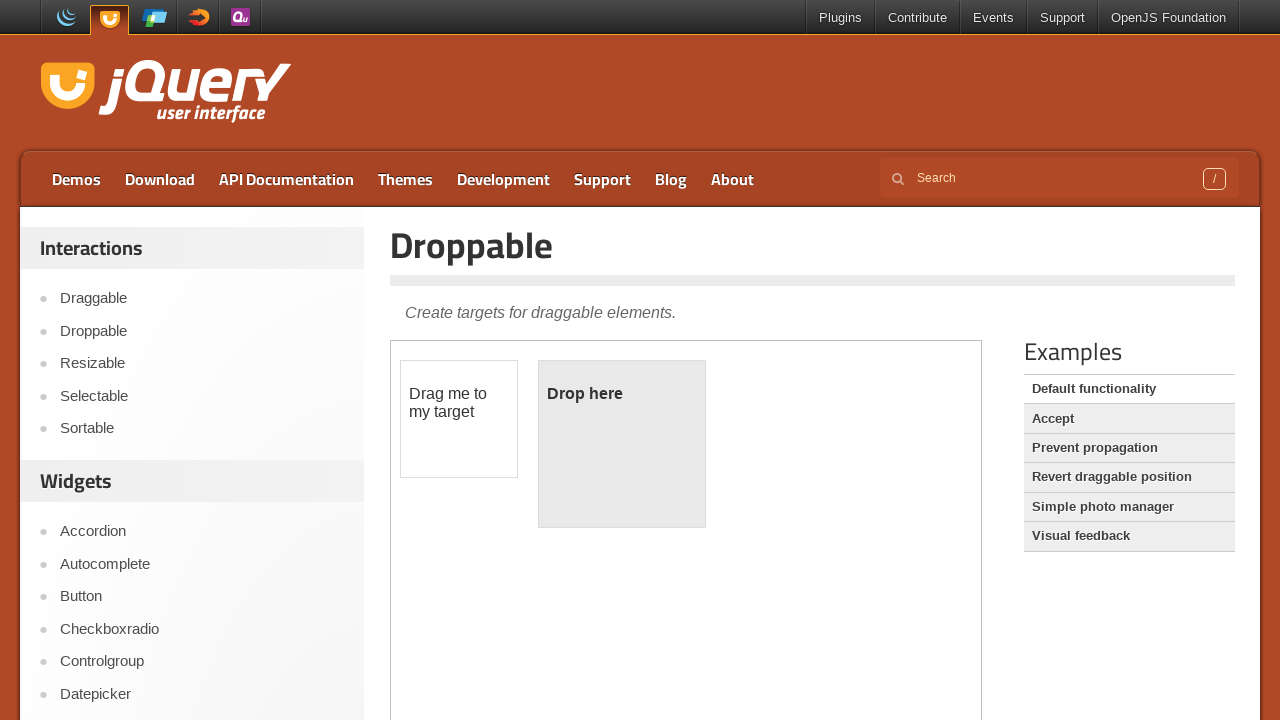

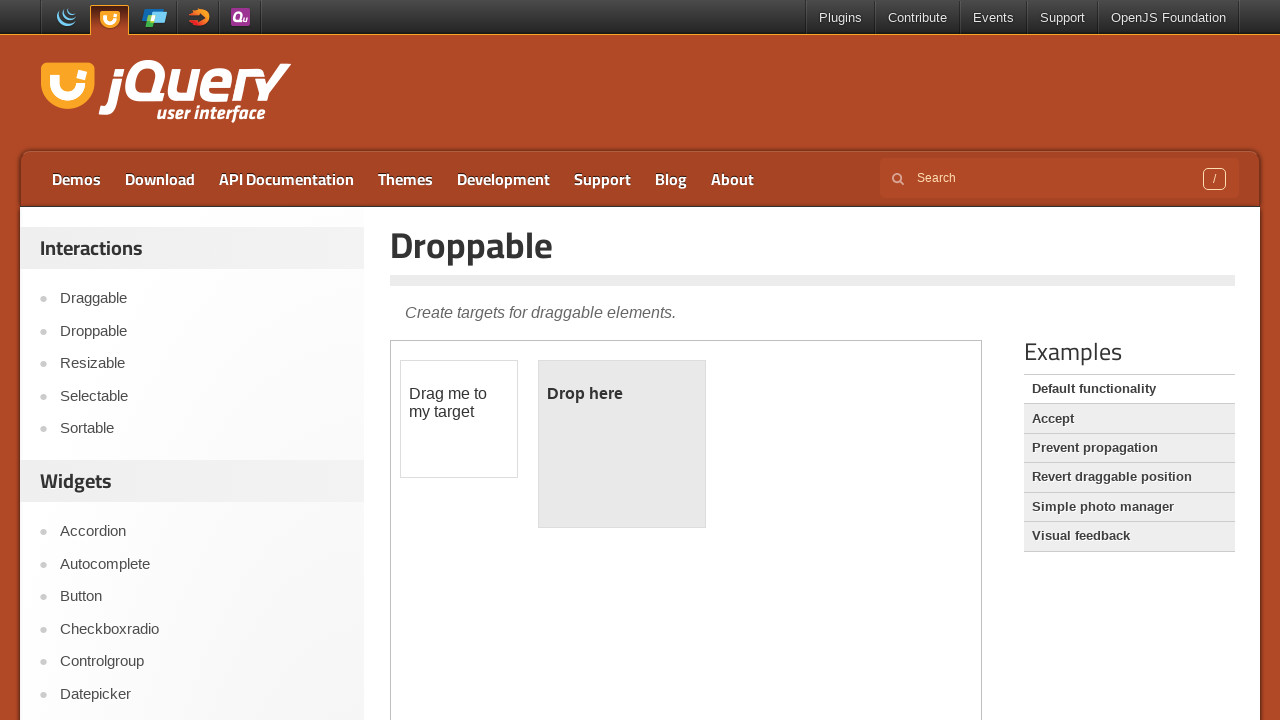